Navigates to the Radio Button page and tests selecting different radio buttons (Impressive and Yes), verifying the selection feedback is displayed correctly.

Starting URL: https://demoqa.com/text-box

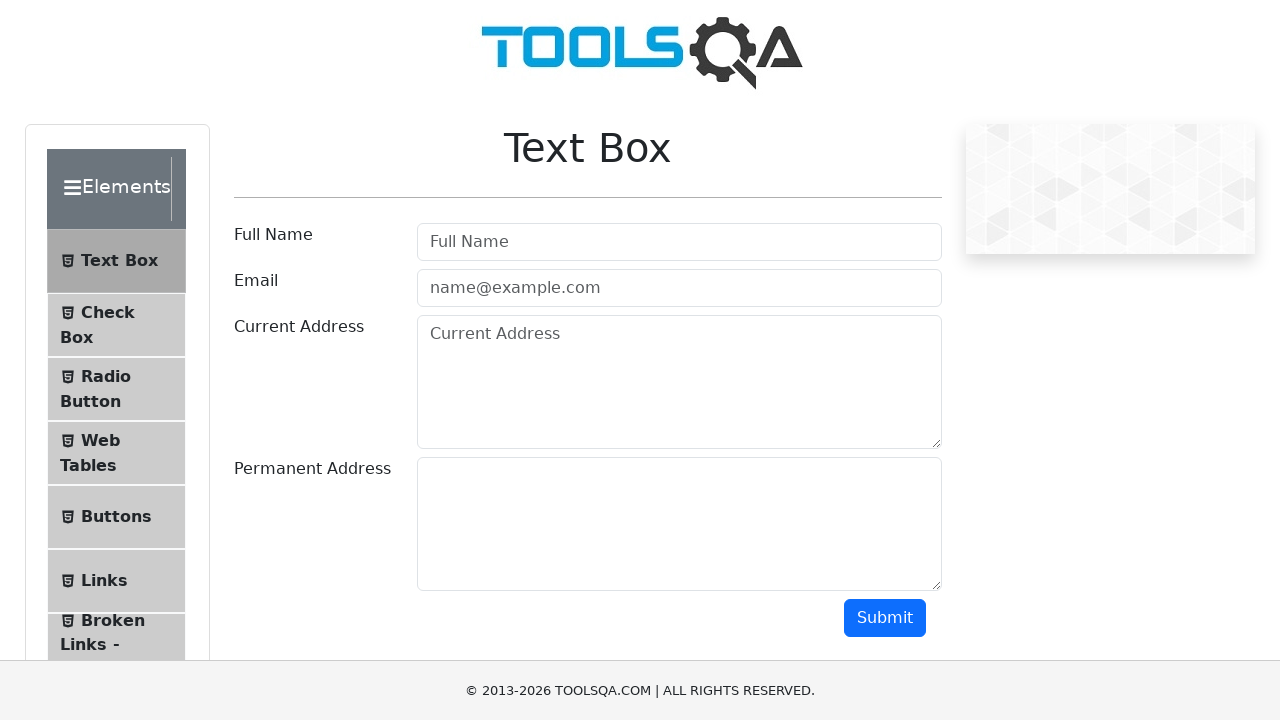

Waited for h1 element to be visible on starting page
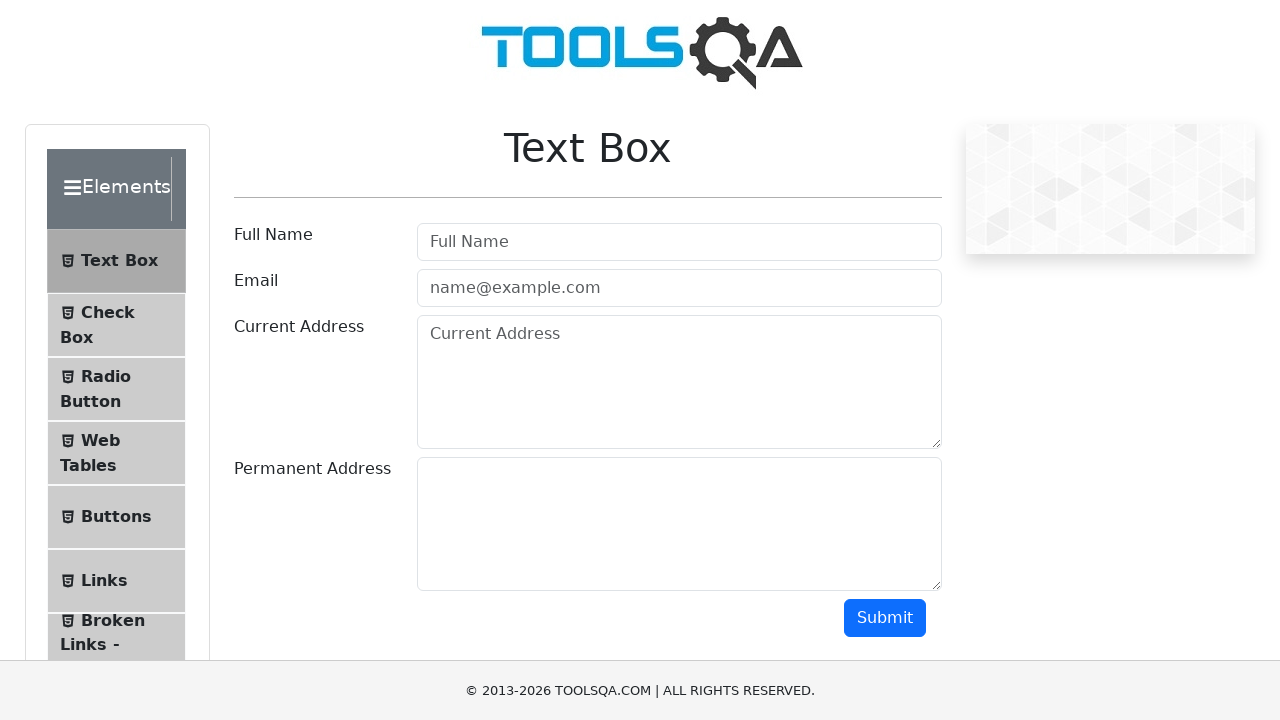

Verified starting page is Text Box page
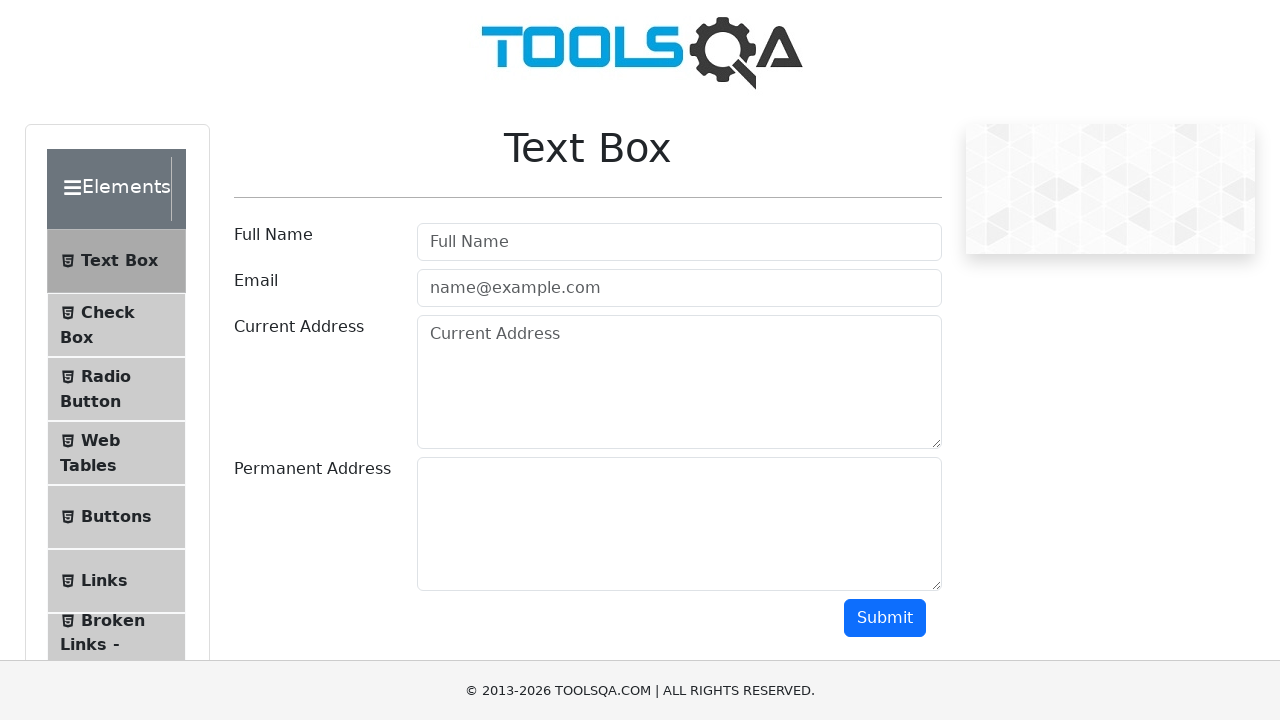

Clicked on Radio Button navigation link at (106, 376) on internal:text="Radio Button"i
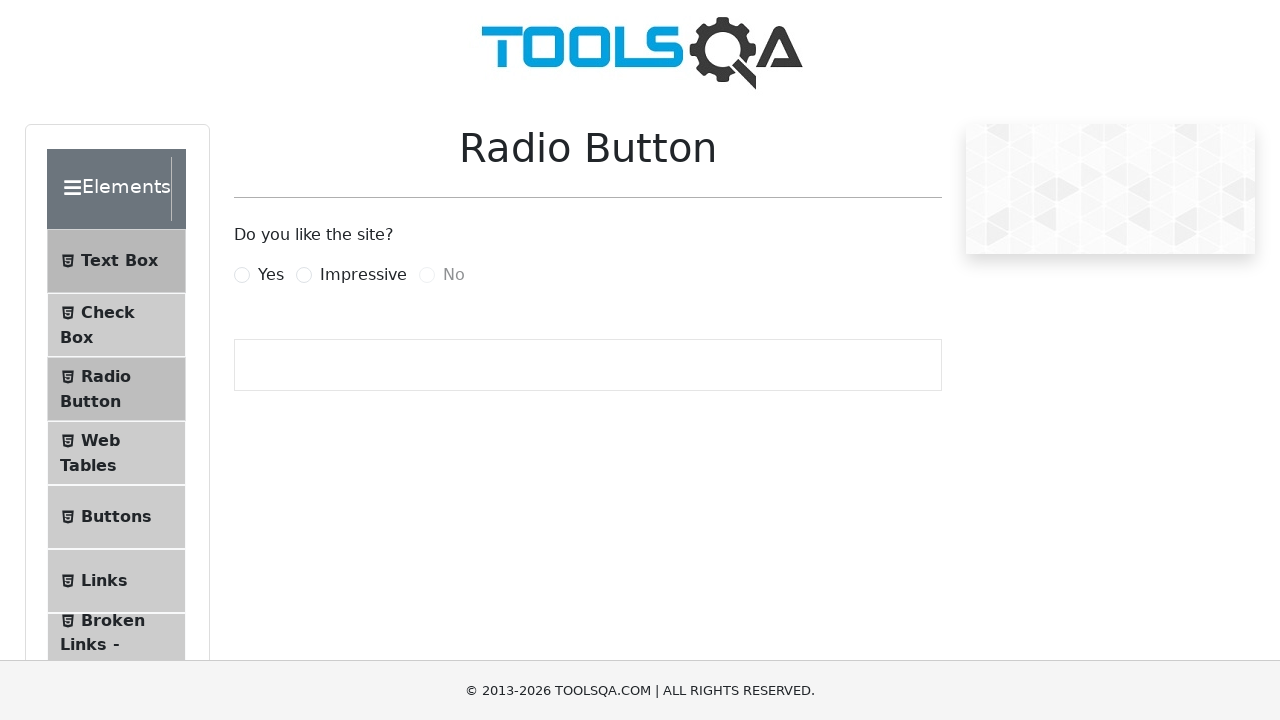

Waited for h1 element to be visible on Radio Button page
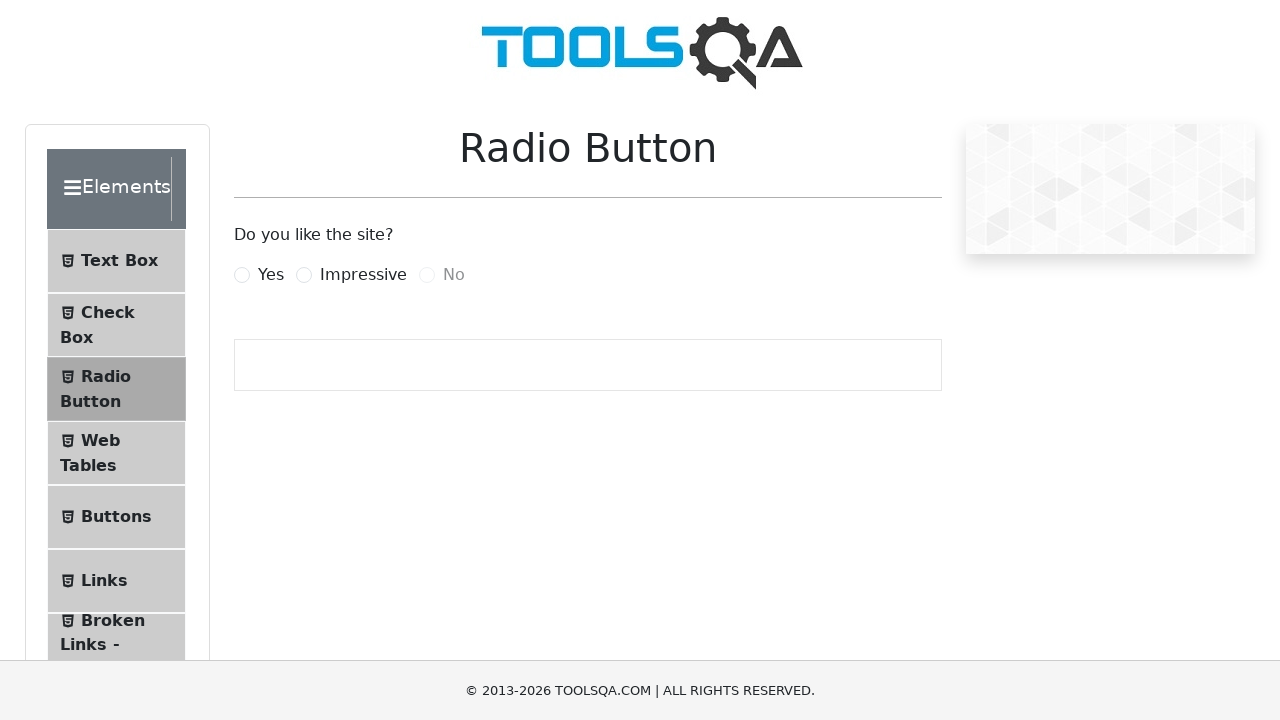

Verified Radio Button page is loaded
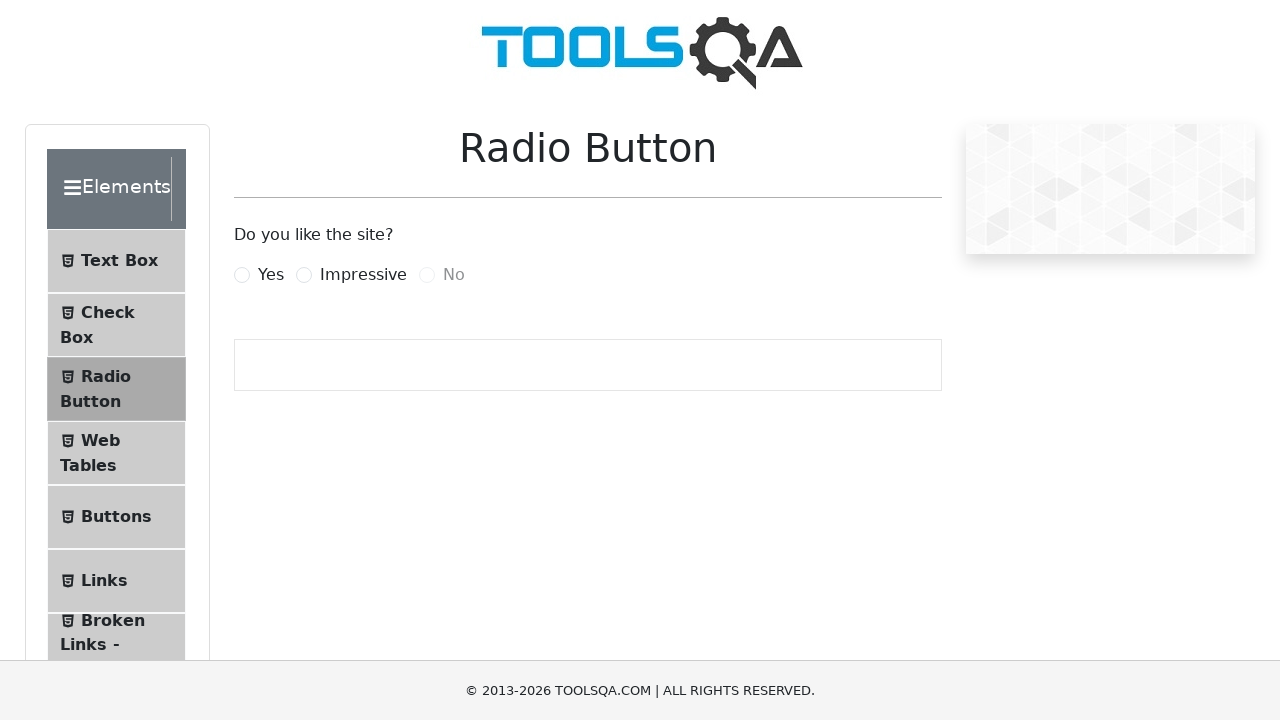

Waited for Impressive radio button to be visible
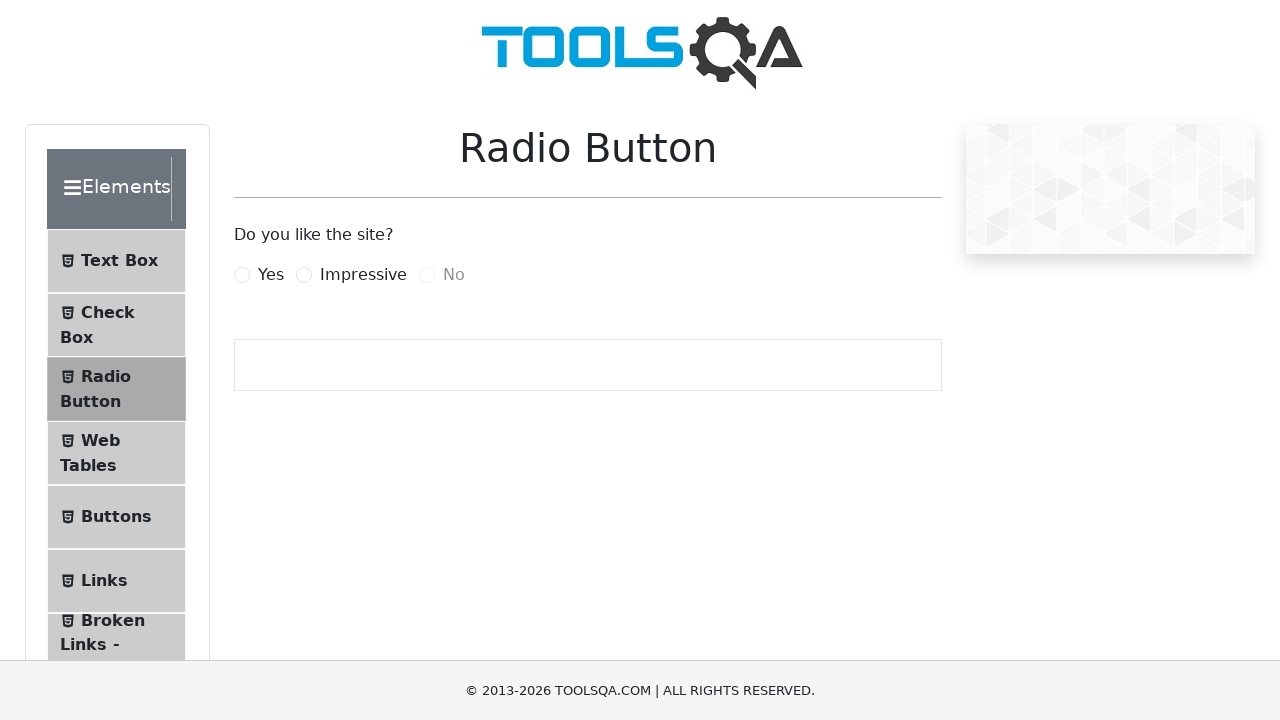

Selected Impressive radio button at (304, 275) on #impressiveRadio
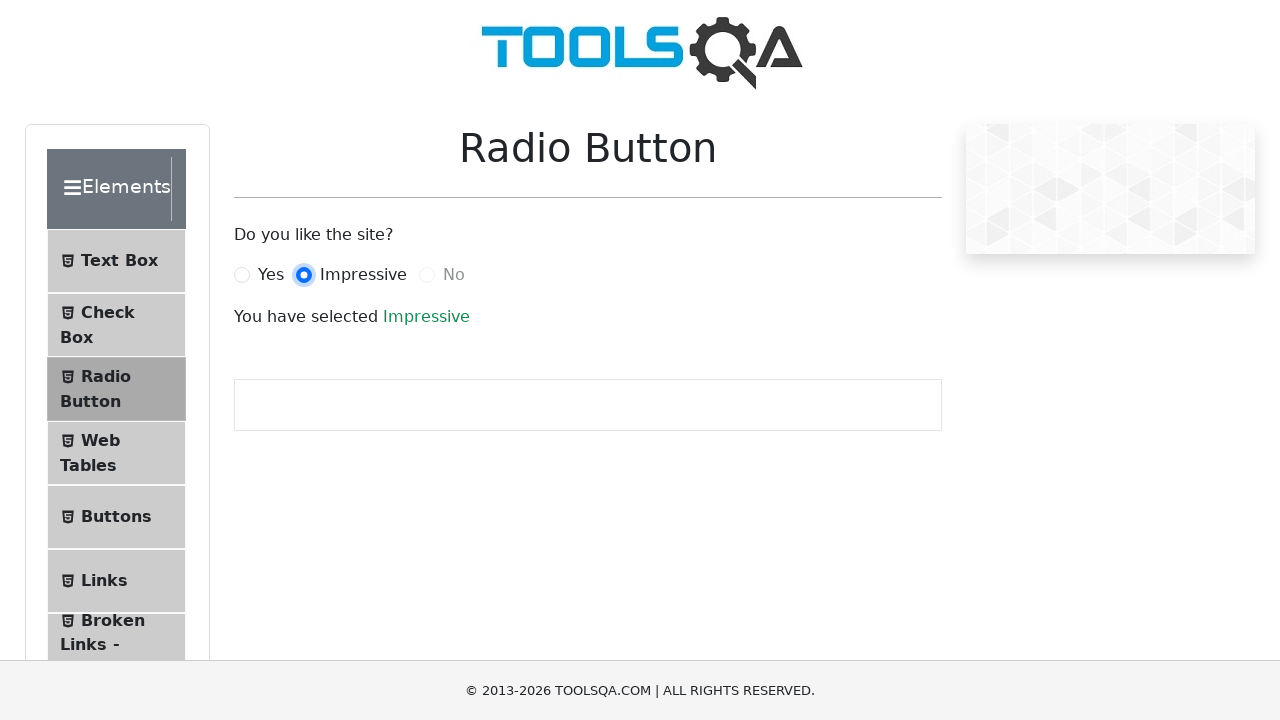

Waited for success feedback message to appear
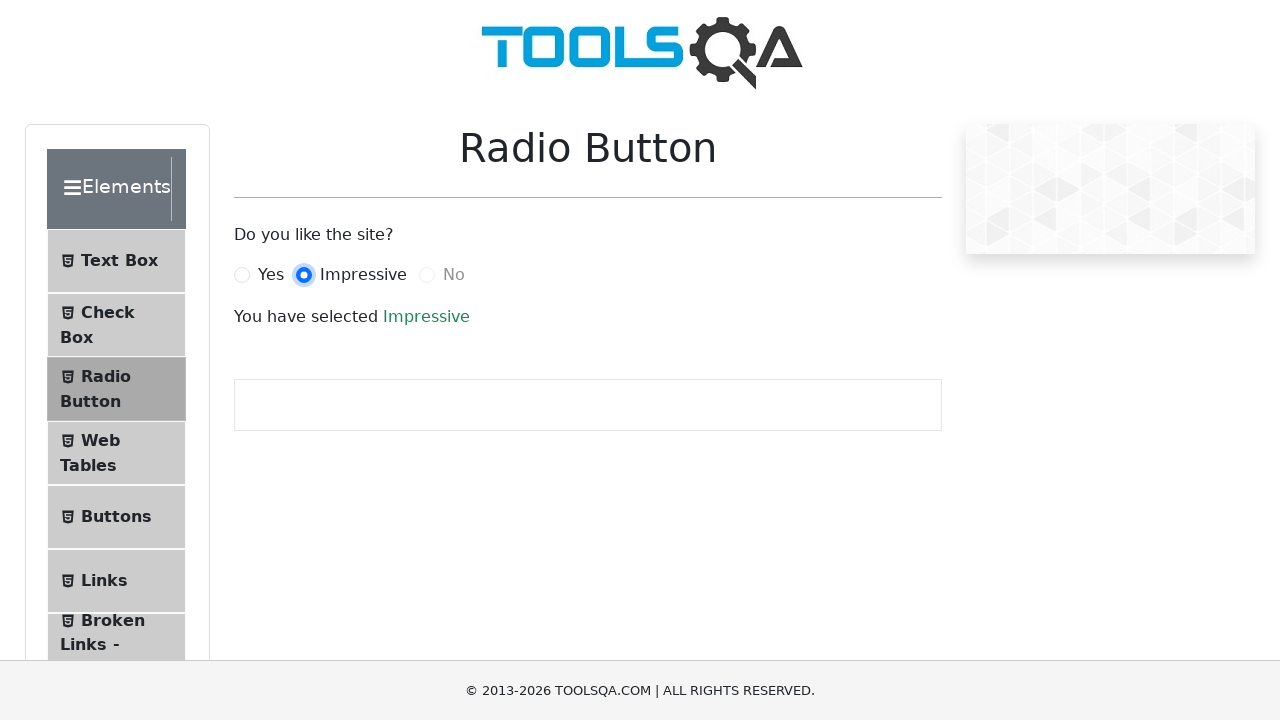

Verified Impressive selection feedback is displayed
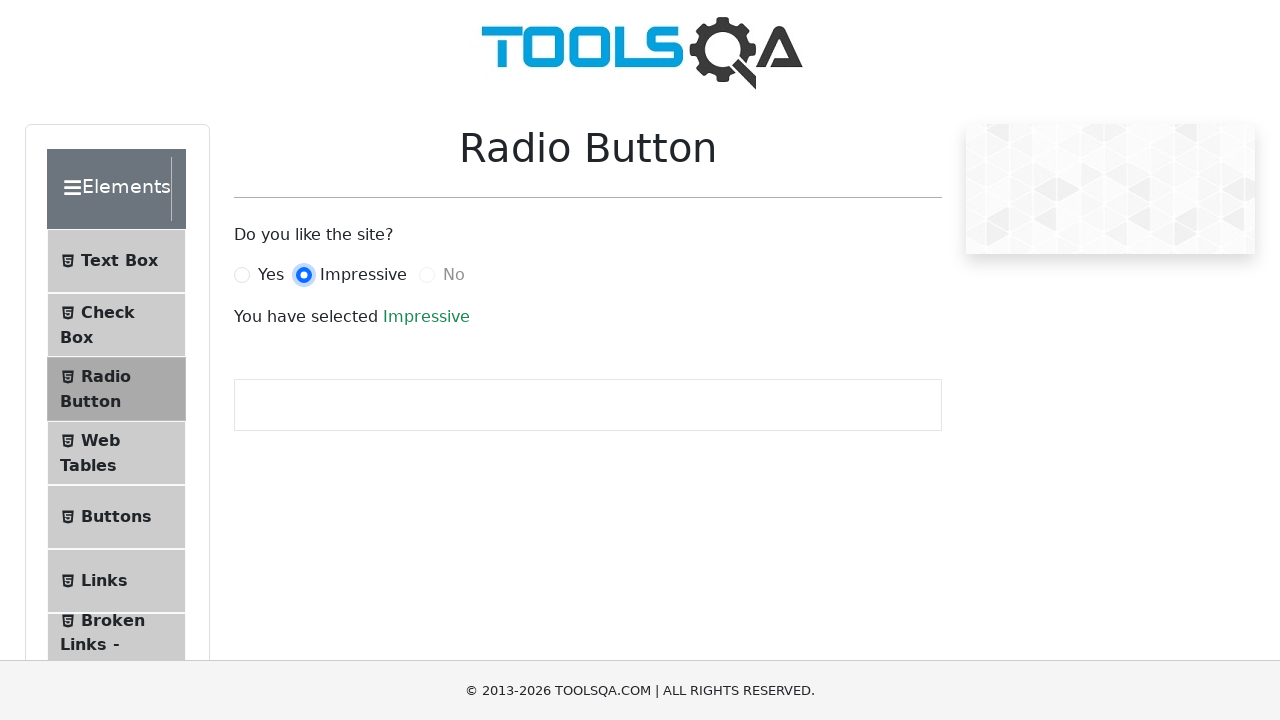

Waited for Yes radio button to be visible
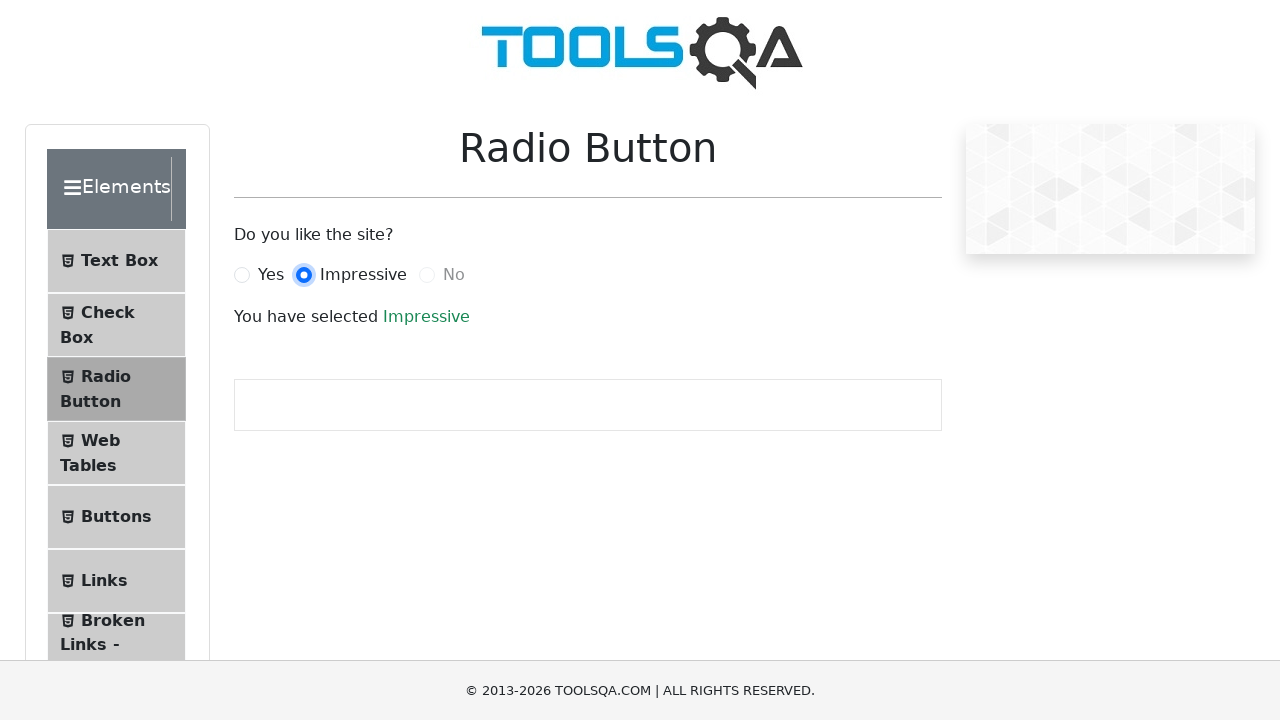

Selected Yes radio button at (242, 275) on #yesRadio
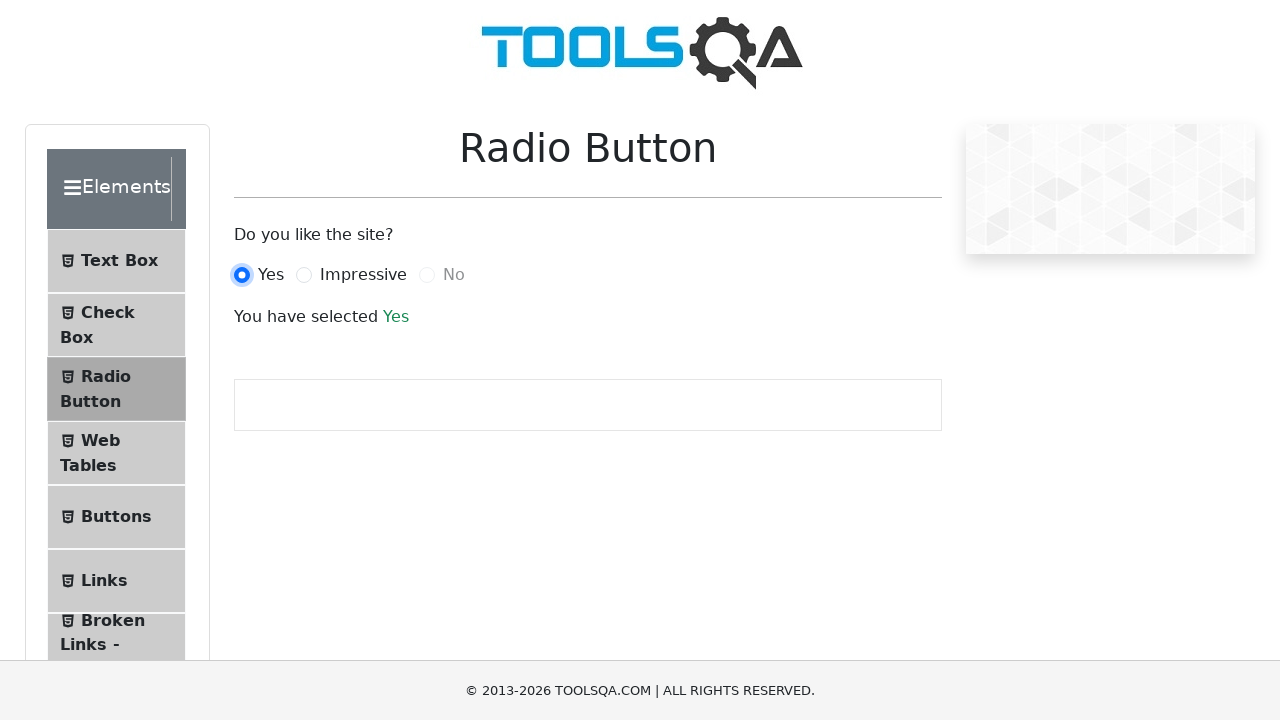

Verified Yes selection feedback is displayed
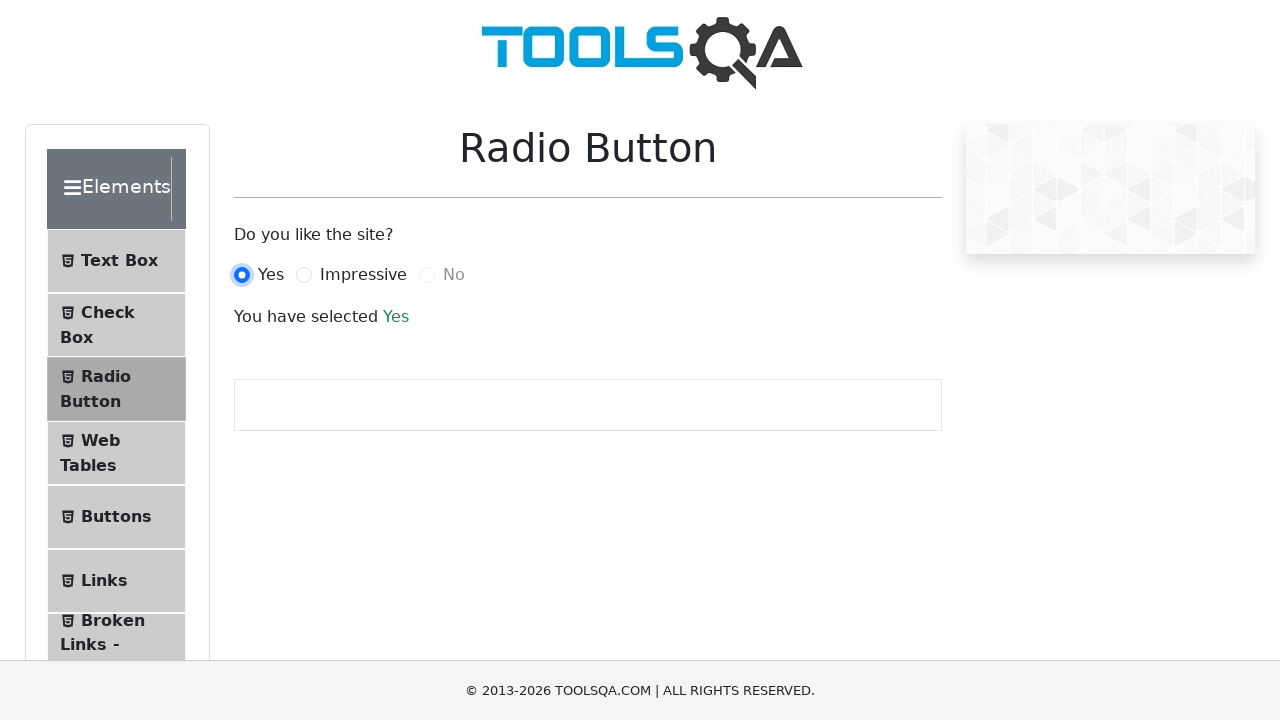

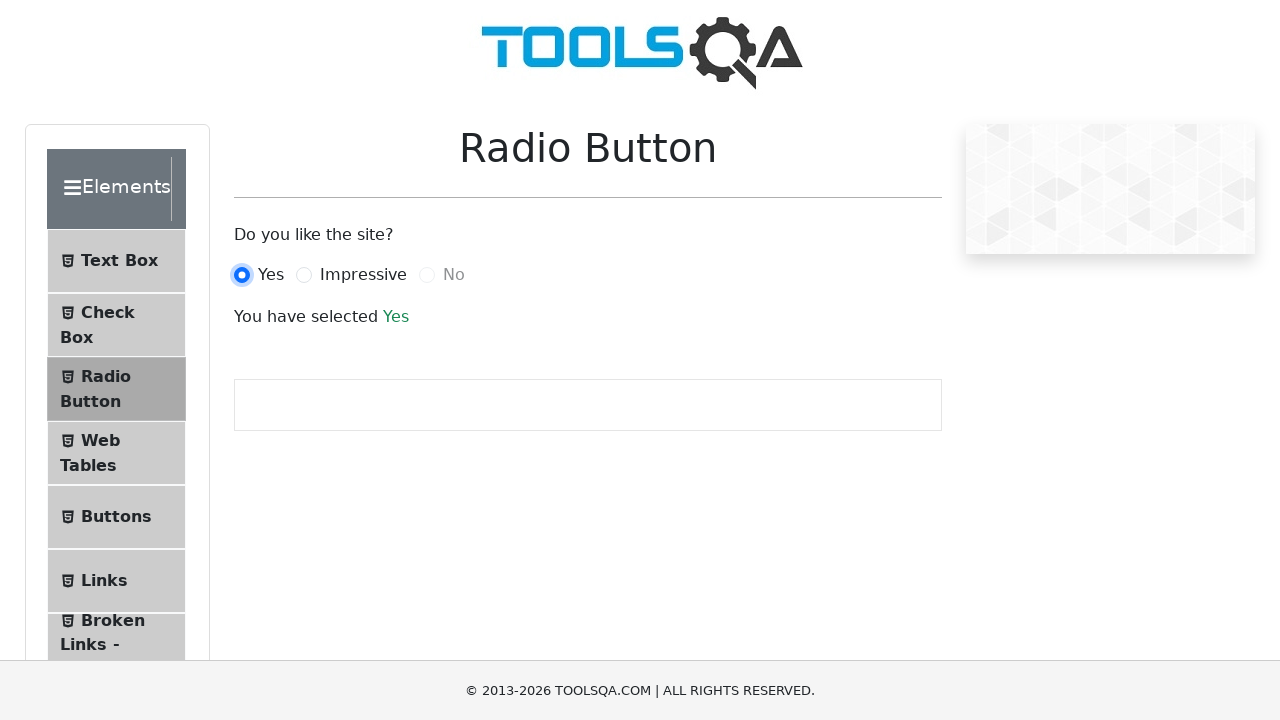